Tests JavaScript alert, confirm, and prompt dialogs by clicking buttons, interacting with the dialogs (accepting, dismissing, entering text), and verifying the result messages displayed on the page.

Starting URL: https://the-internet.herokuapp.com/javascript_alerts

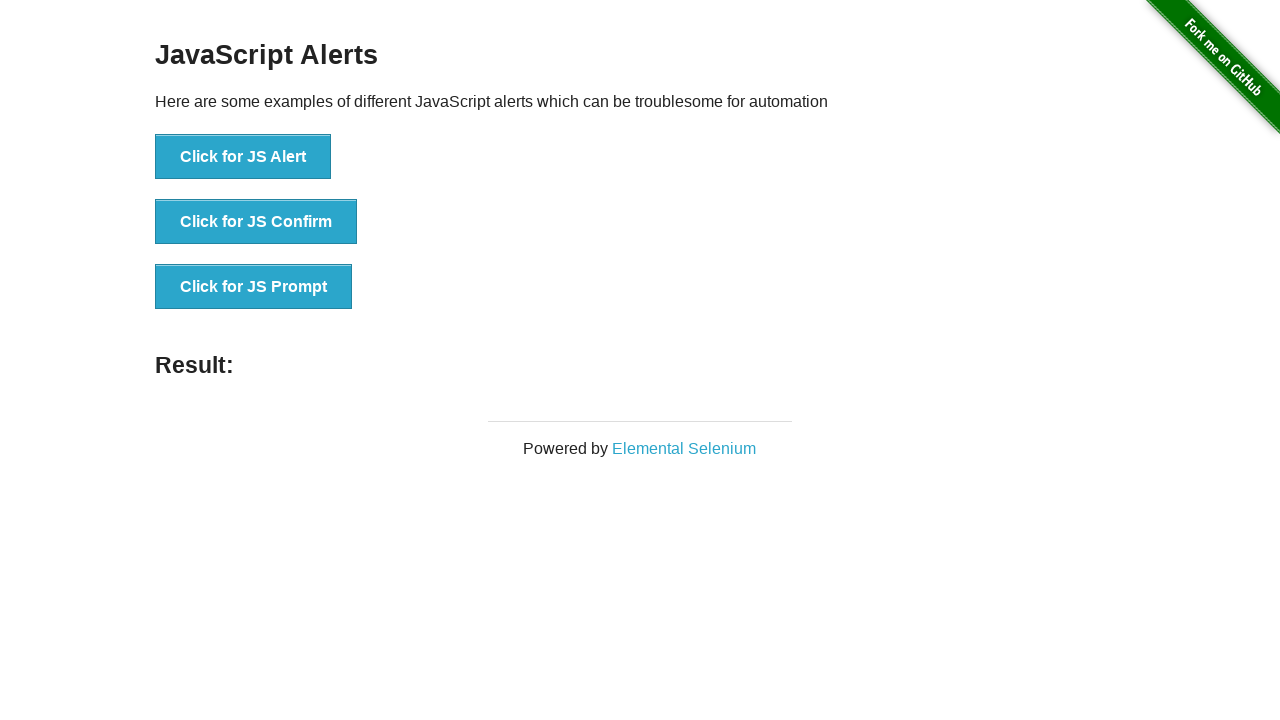

Set up dialog handler to accept JS alerts
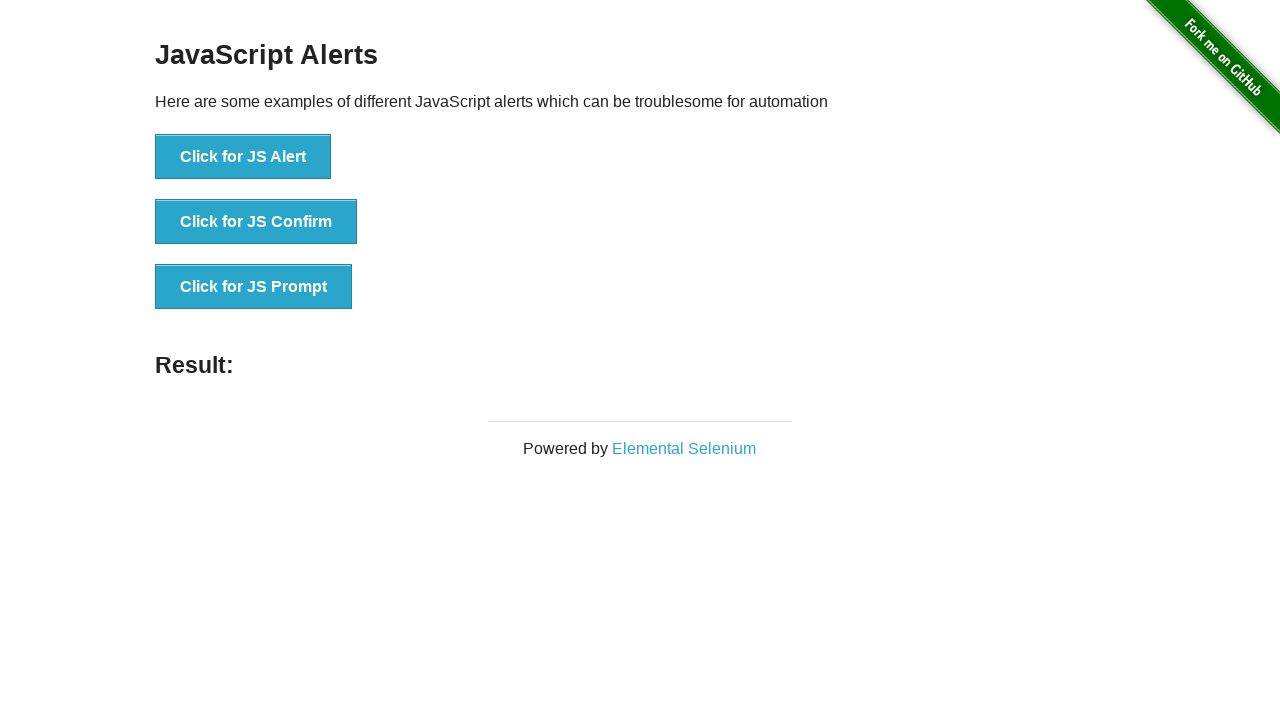

Clicked 'Click for JS Alert' button at (243, 157) on xpath=//button[text()='Click for JS Alert']
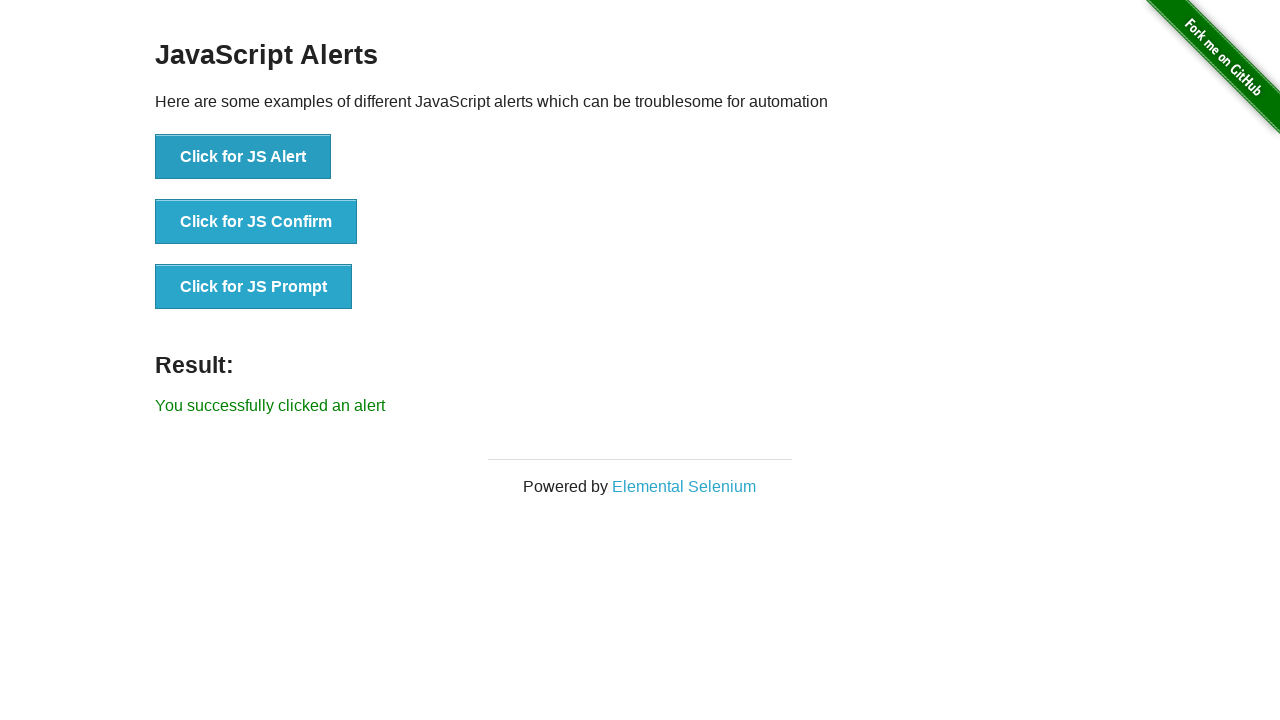

Waited for result message to appear
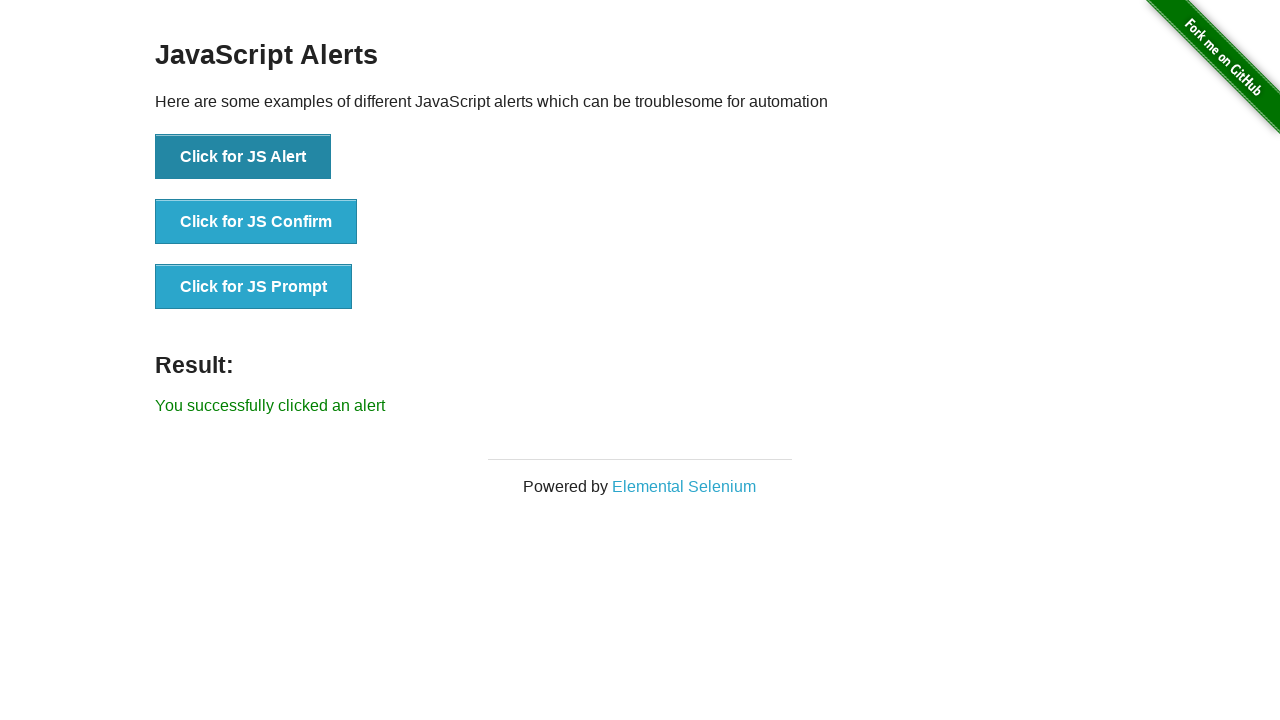

Verified alert acceptance result message
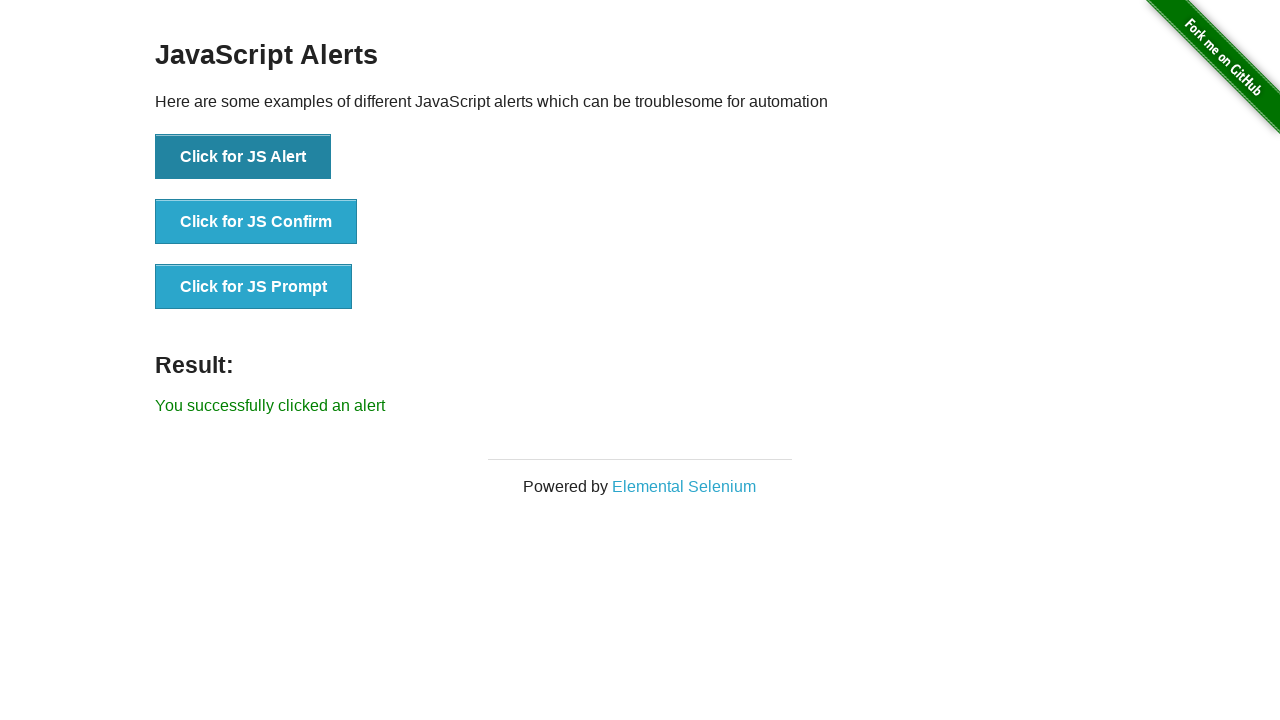

Set up dialog handler to accept JS confirm
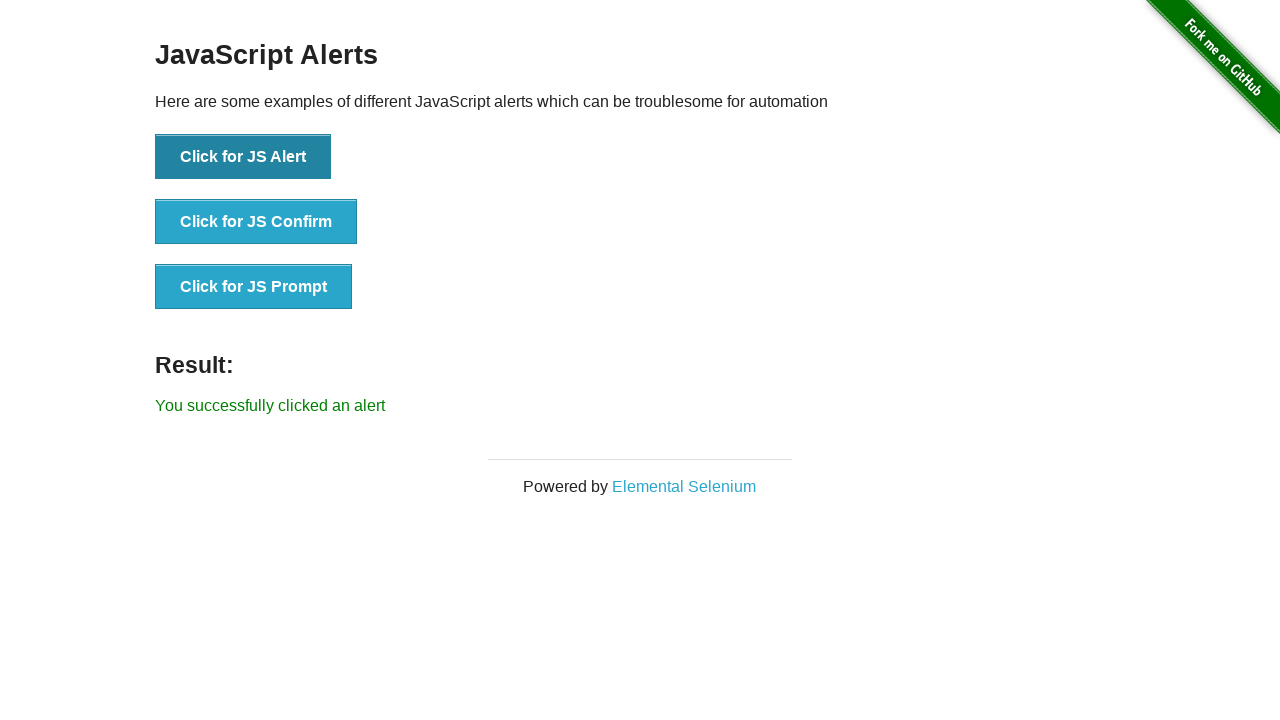

Clicked 'Click for JS Confirm' button at (256, 222) on xpath=//button[text()='Click for JS Confirm']
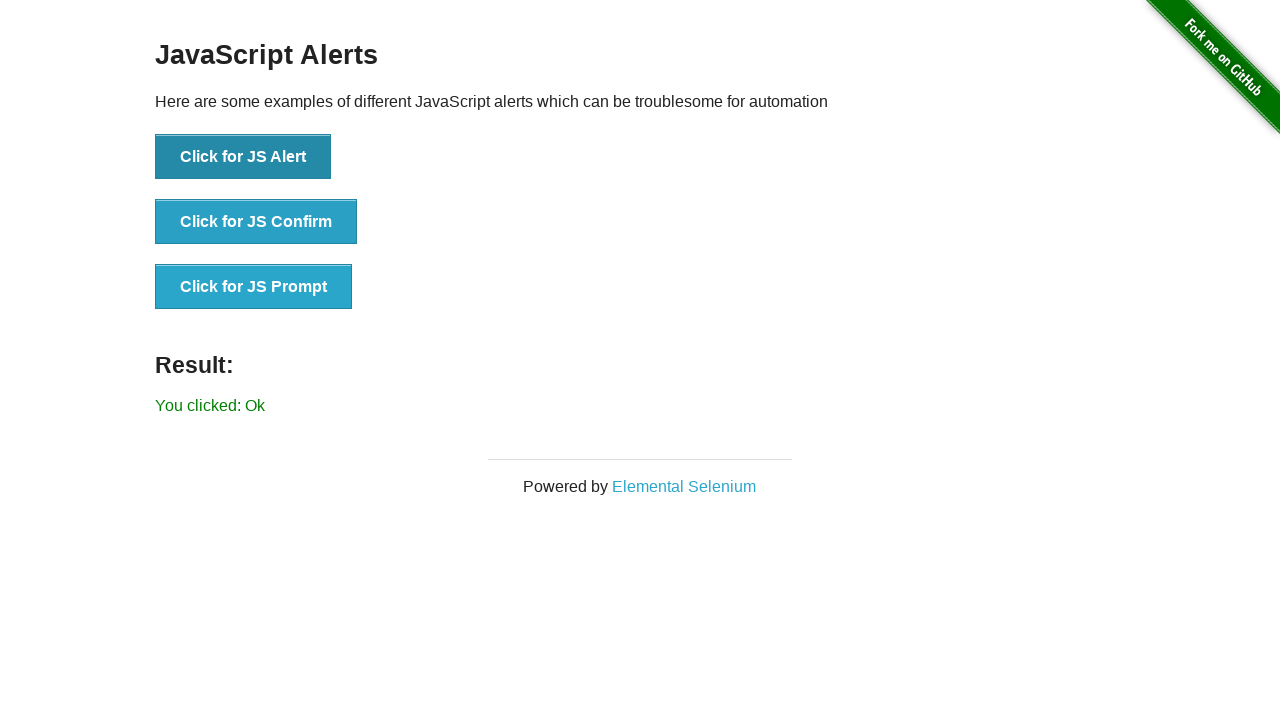

Verified confirm acceptance result message
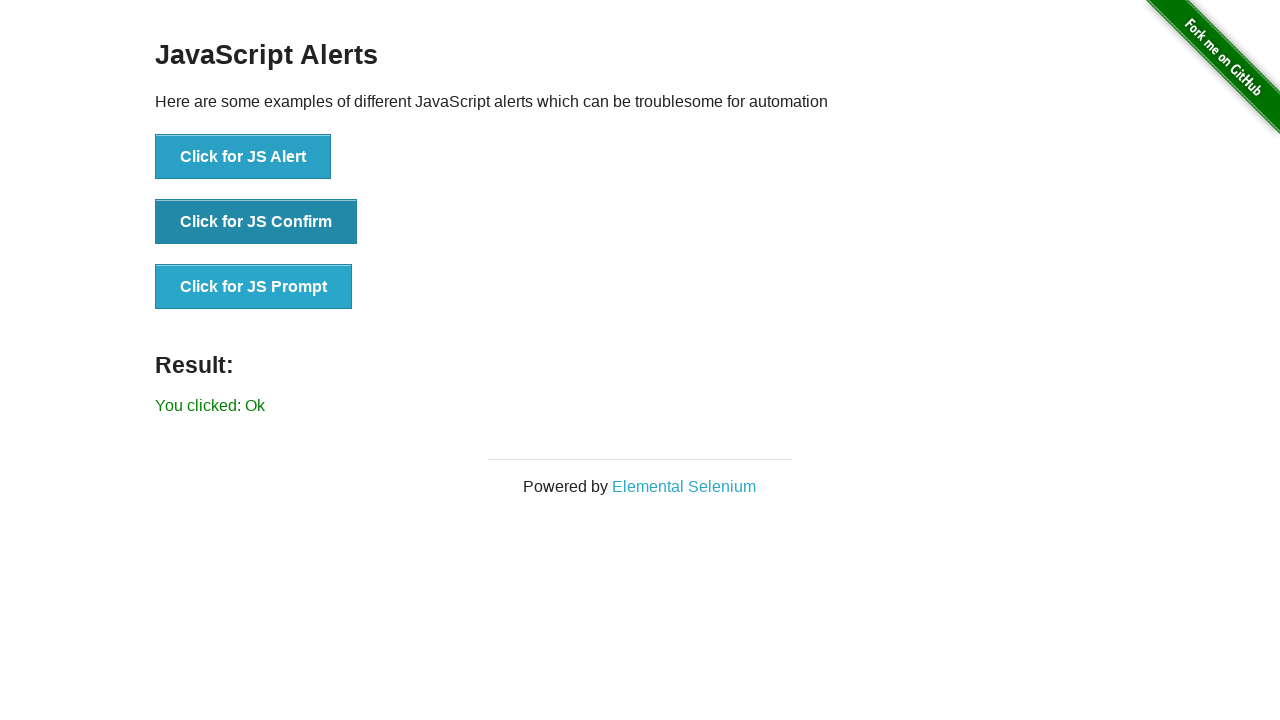

Set up dialog handler to dismiss JS confirm
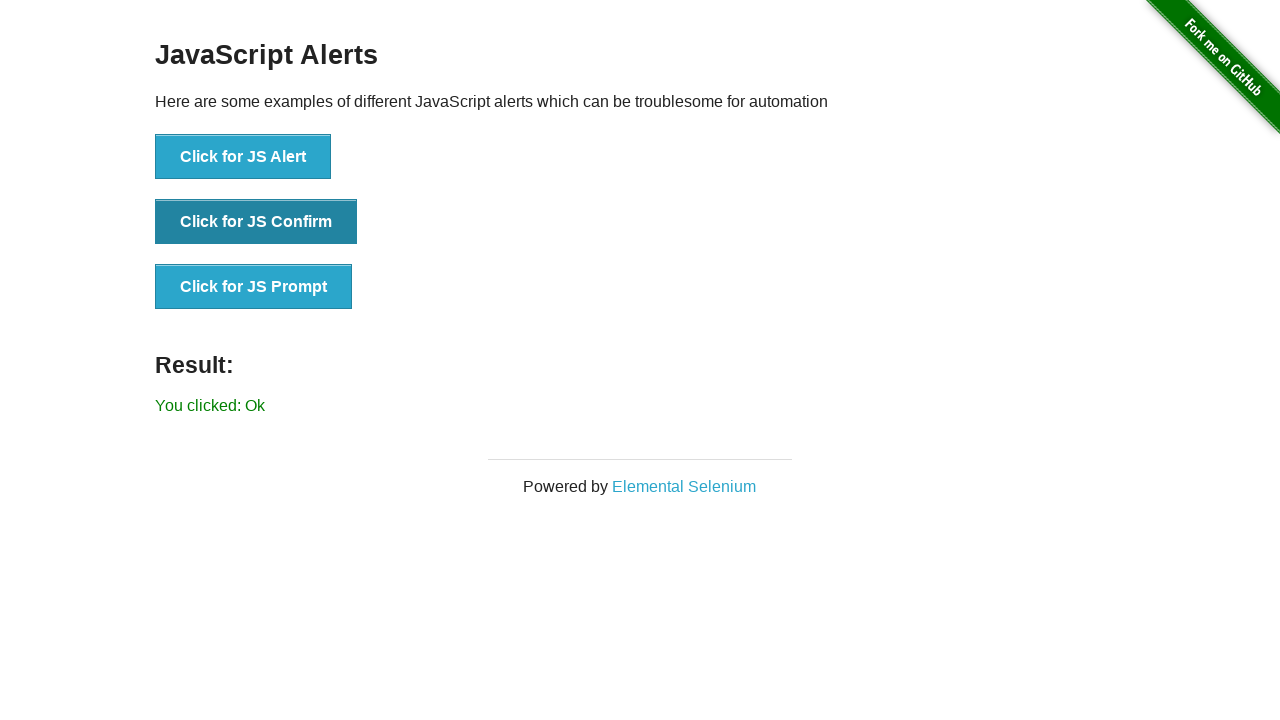

Clicked 'Click for JS Confirm' button to test dismissal at (256, 222) on xpath=//button[text()='Click for JS Confirm']
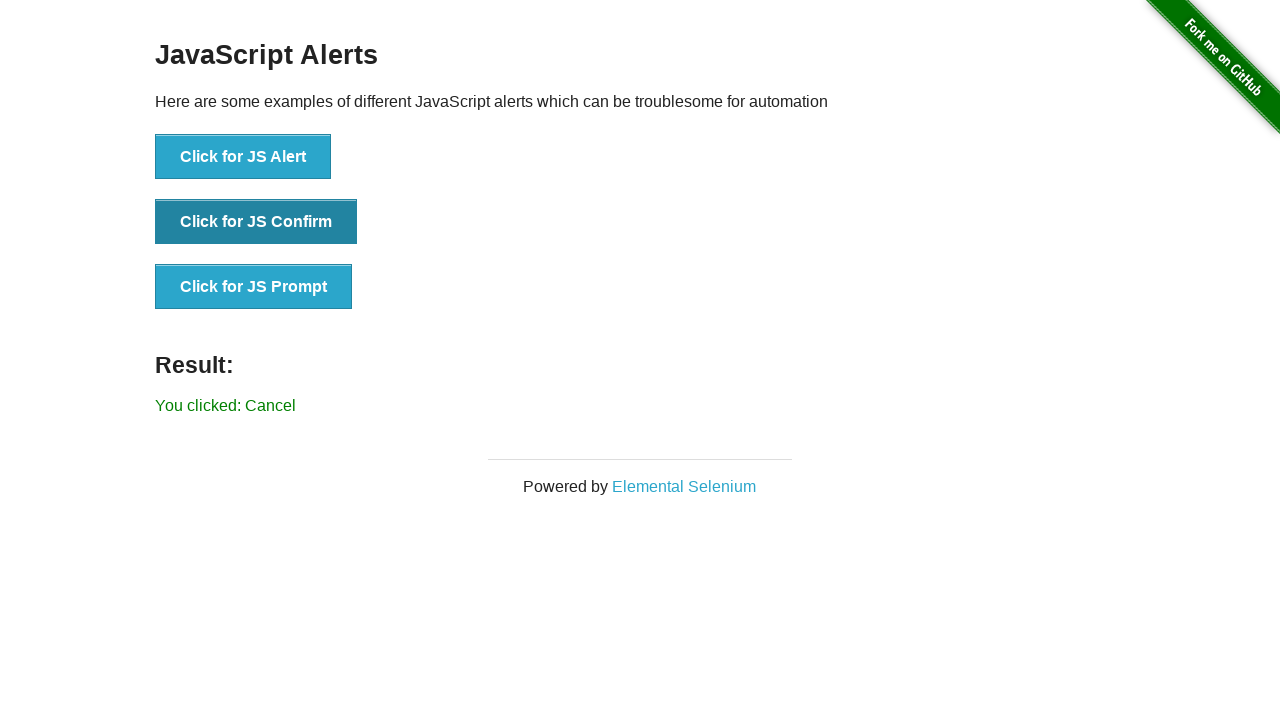

Verified confirm dismissal result message
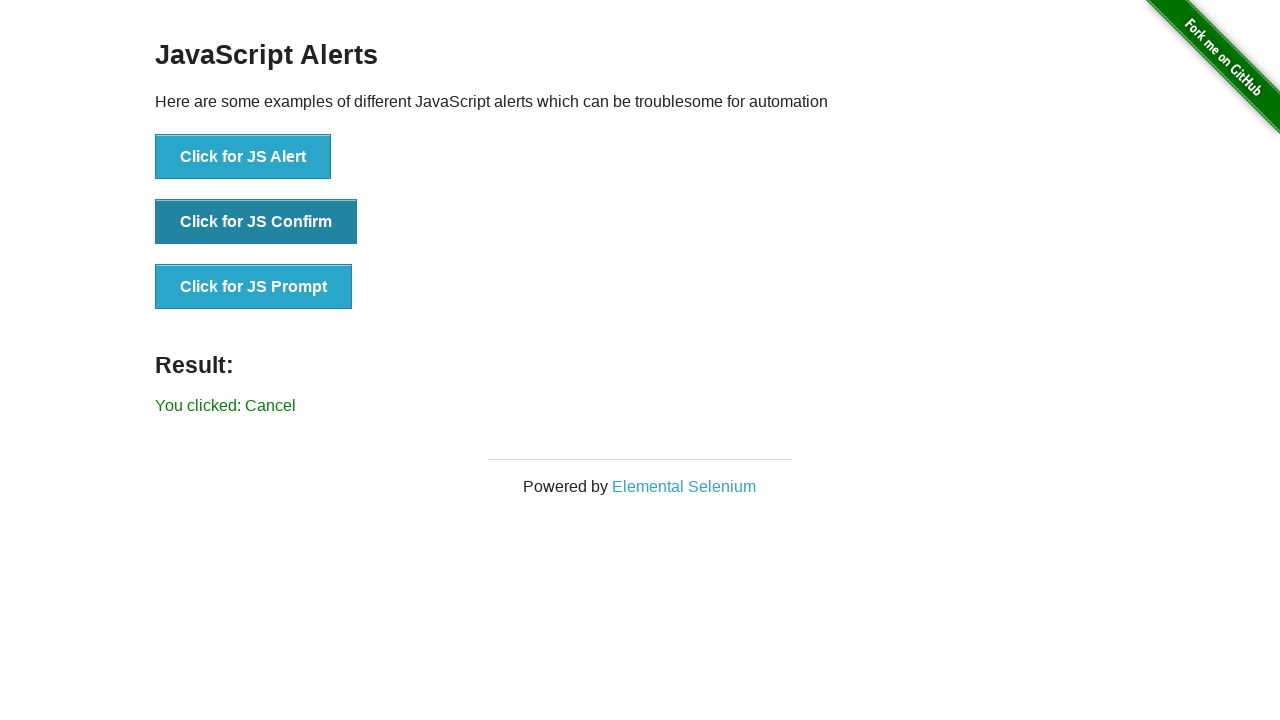

Set up dialog handler to accept JS prompt with text input
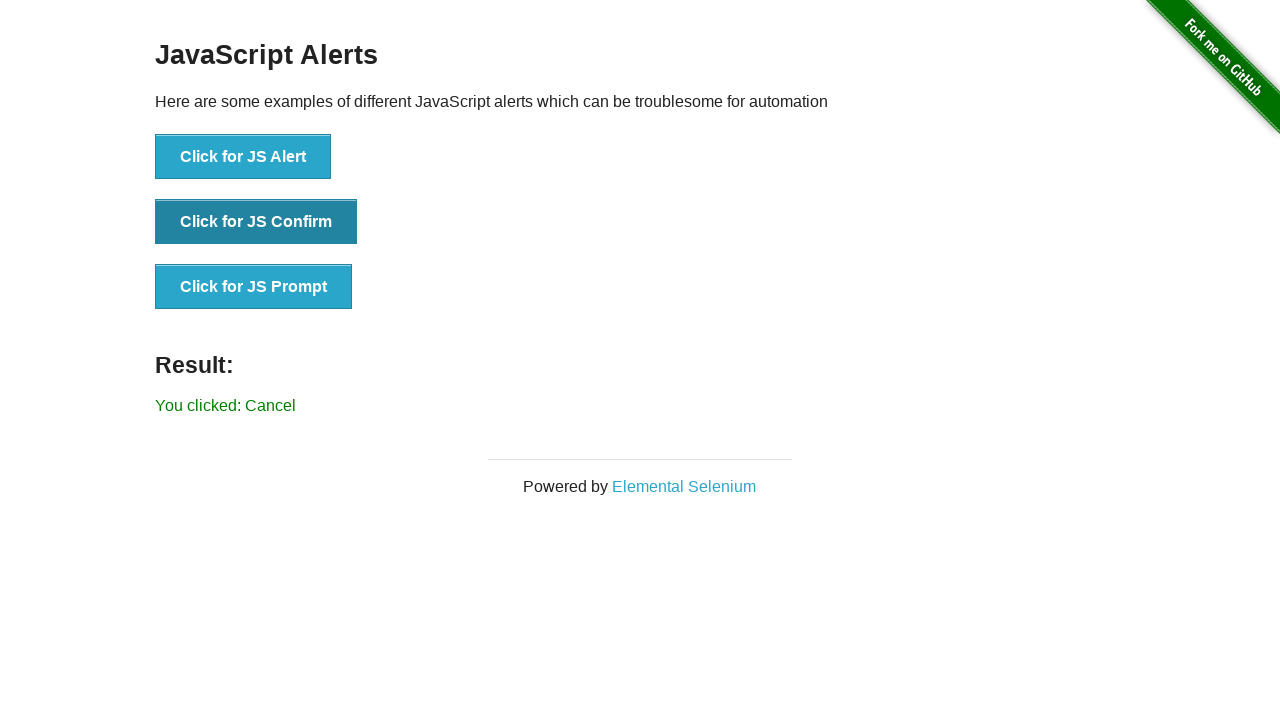

Clicked 'Click for JS Prompt' button at (254, 287) on xpath=//button[text()='Click for JS Prompt']
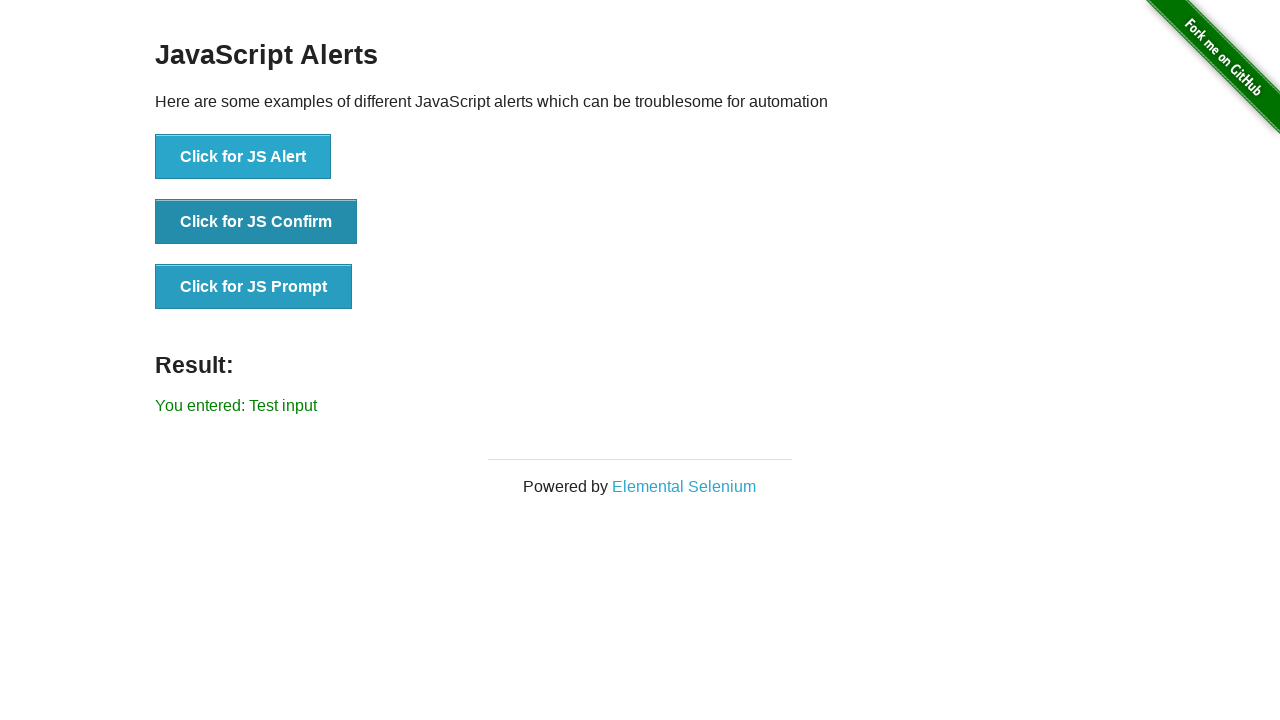

Verified prompt acceptance with text input result message
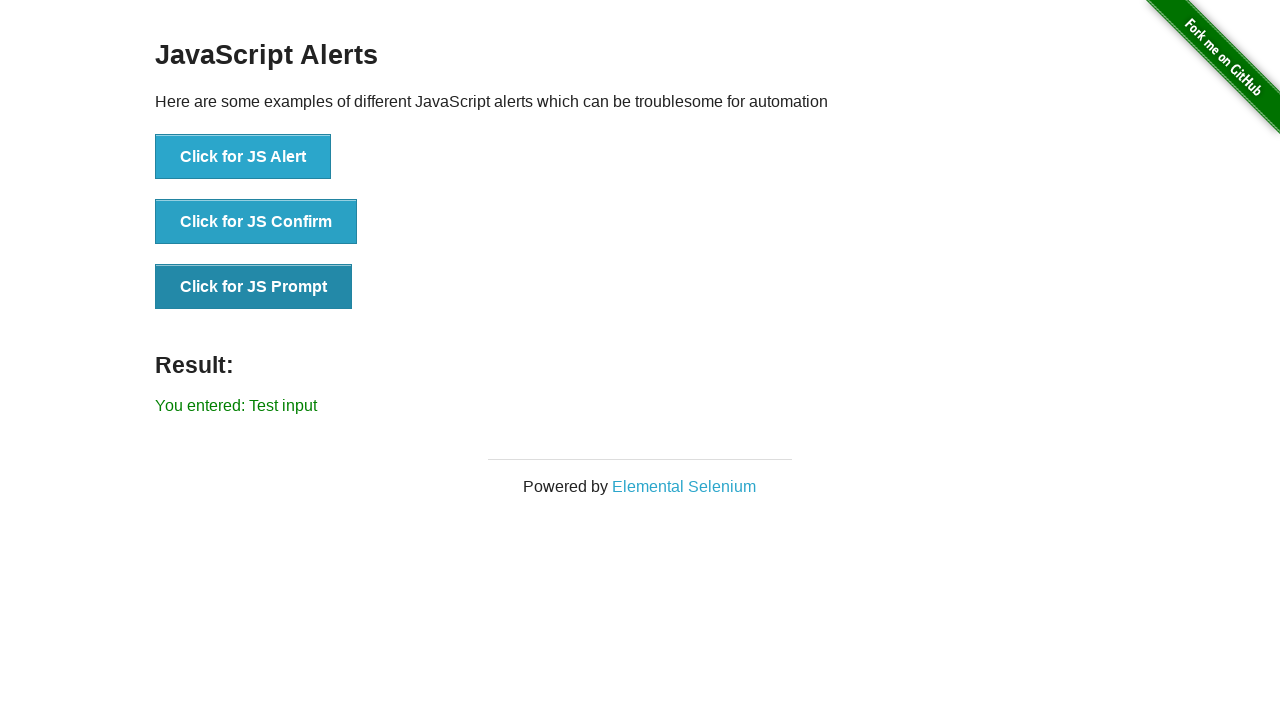

Set up dialog handler to dismiss JS prompt
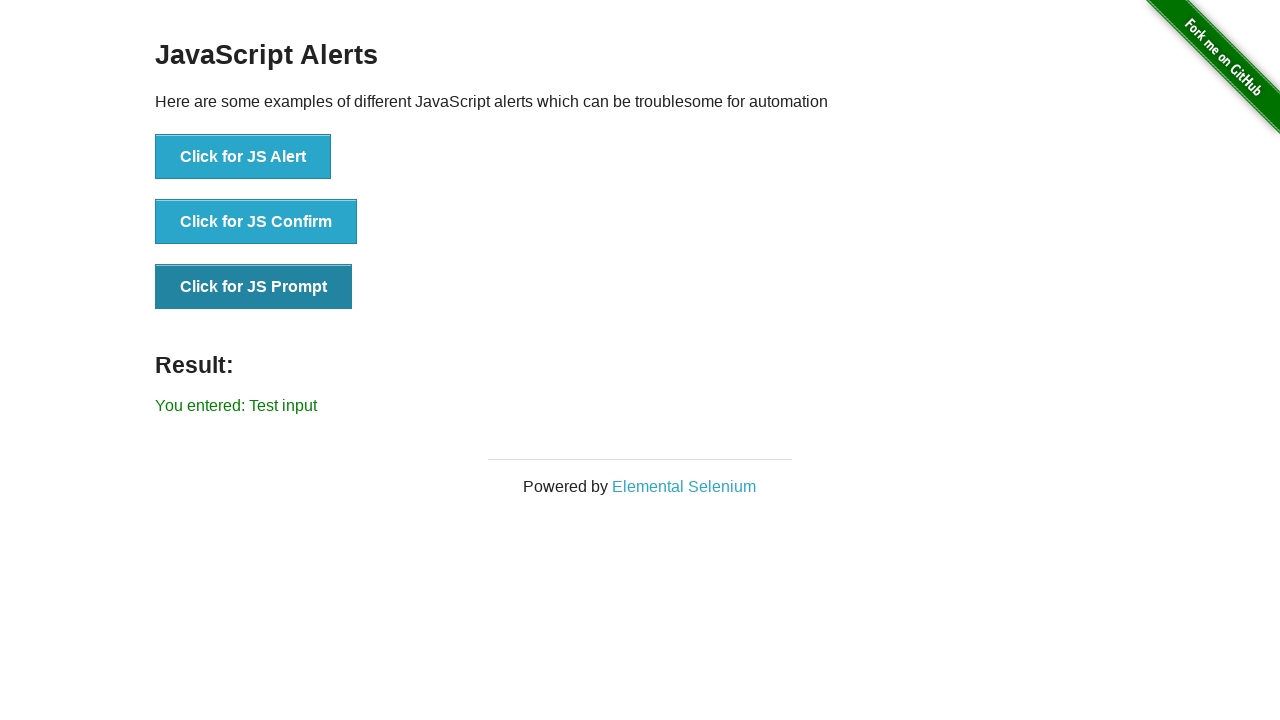

Clicked 'Click for JS Prompt' button to test dismissal at (254, 287) on xpath=//button[text()='Click for JS Prompt']
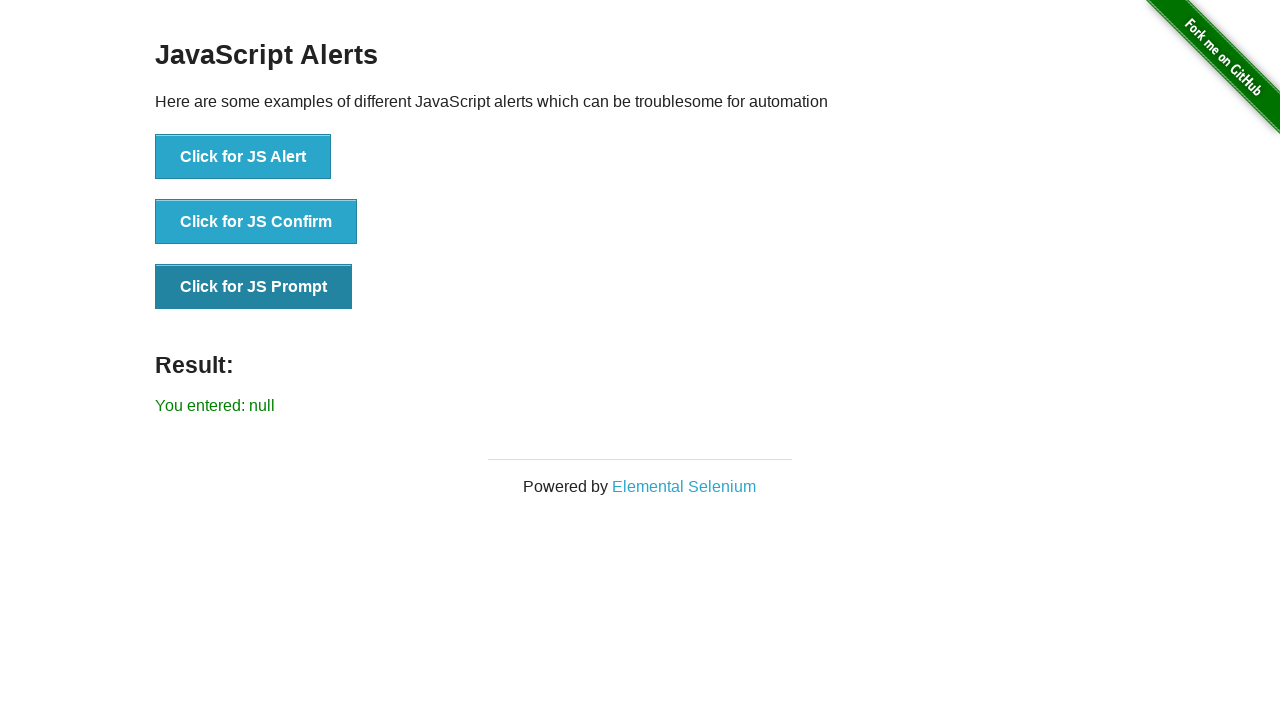

Verified prompt dismissal result message
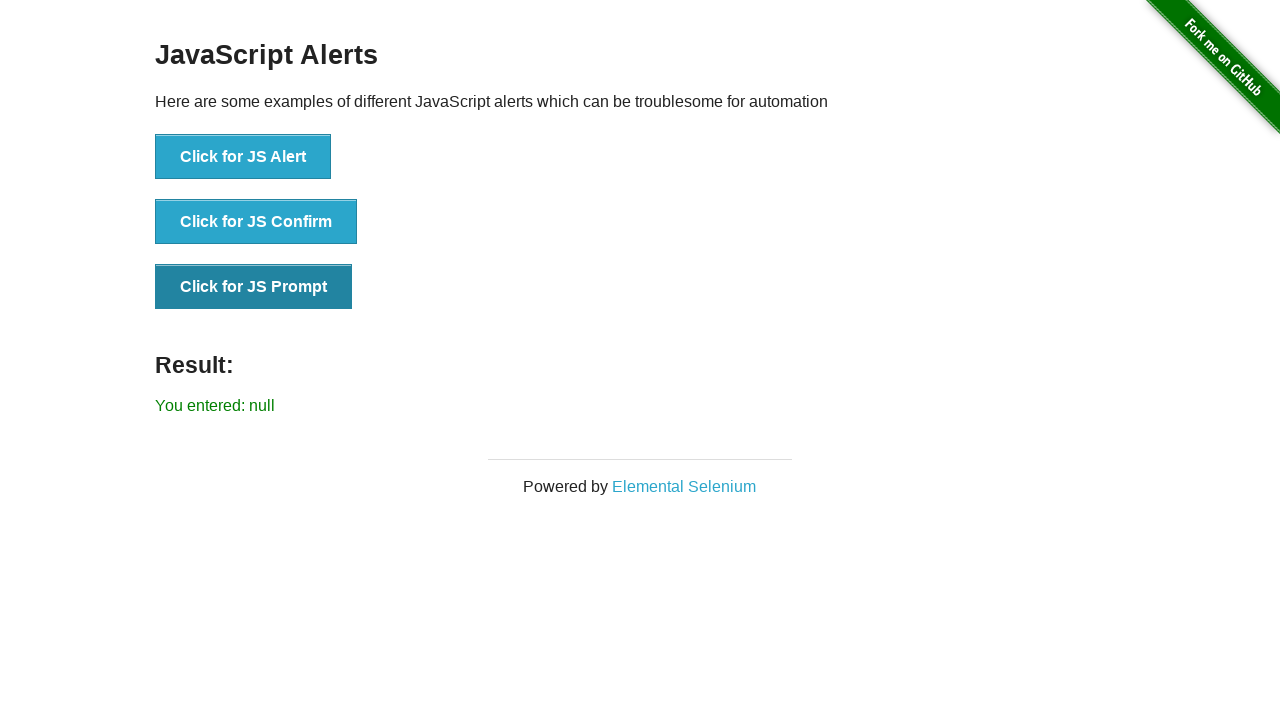

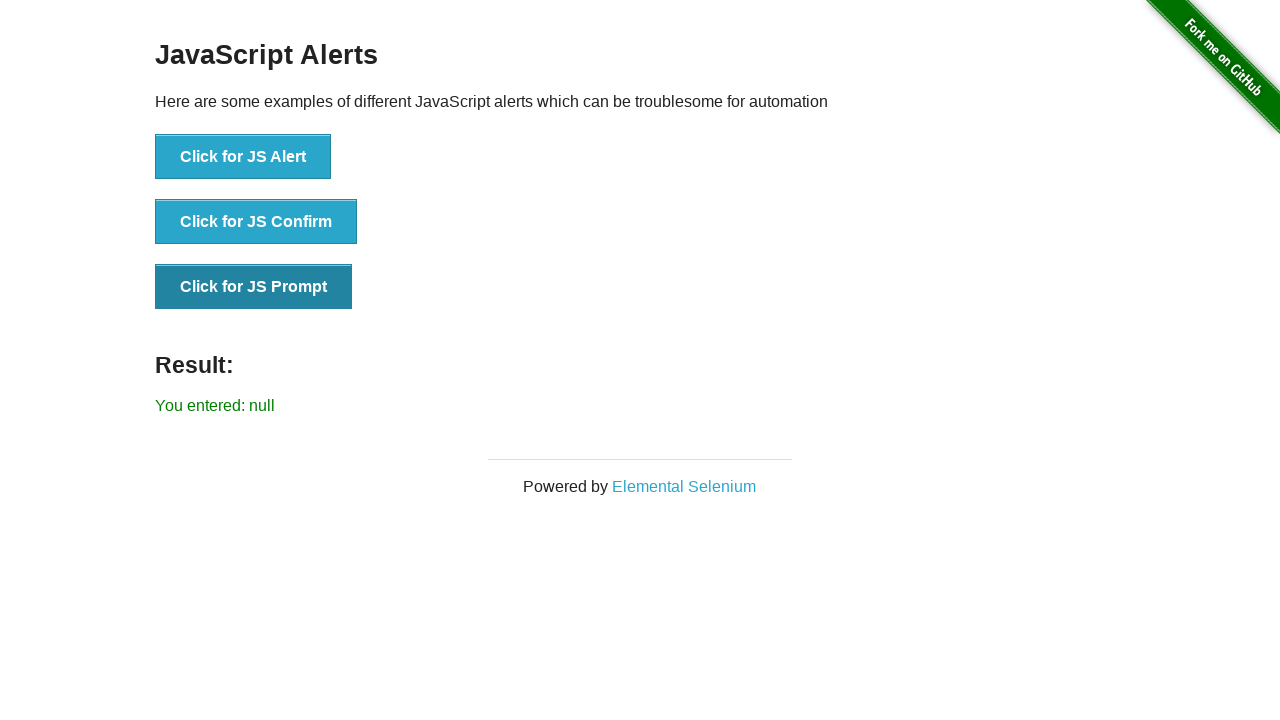